Tests hover functionality by hovering over an avatar image and verifying that additional user information (caption) appears on hover.

Starting URL: http://the-internet.herokuapp.com/hovers

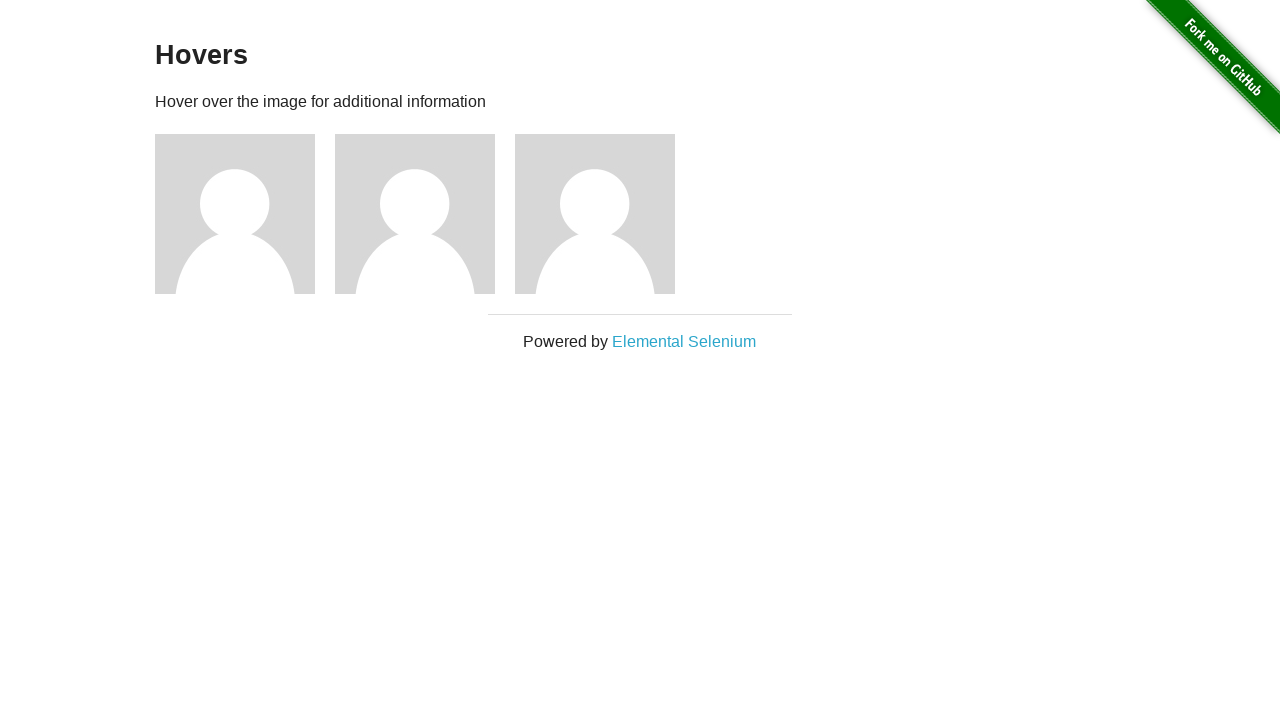

Navigated to hovers test page
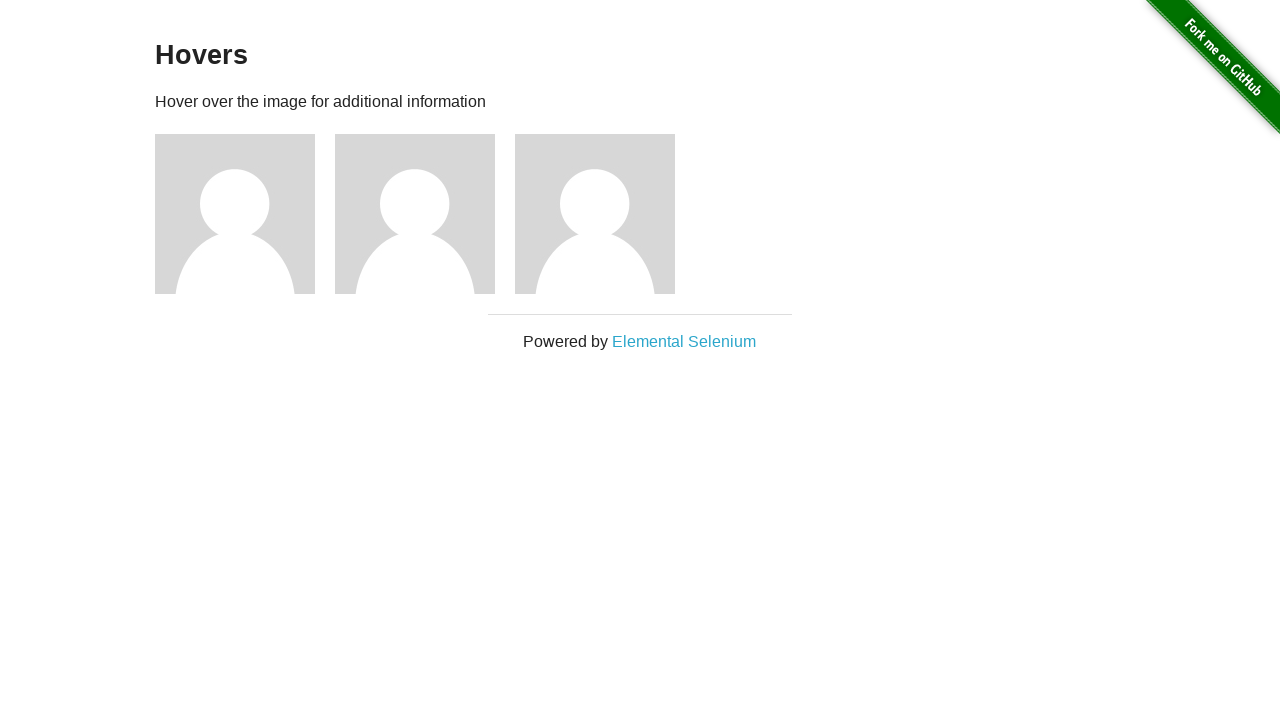

Located first avatar figure element
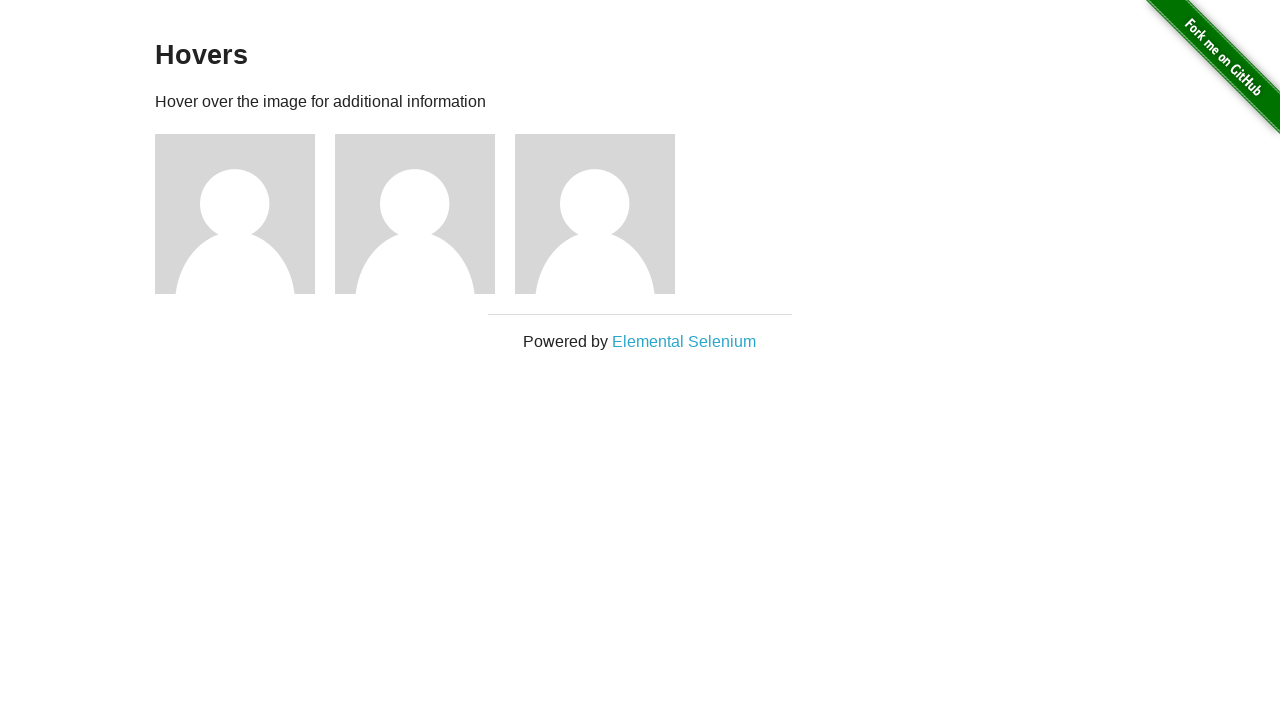

Hovered over avatar image at (245, 214) on .figure >> nth=0
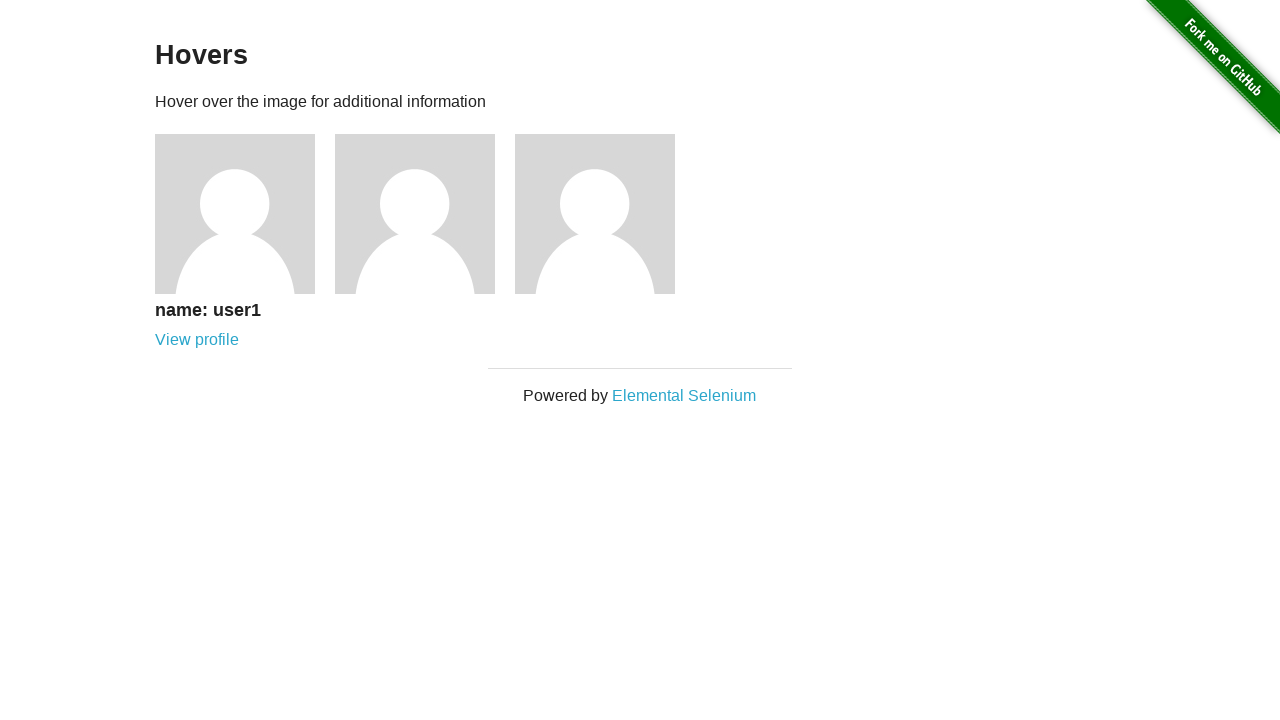

Located caption element
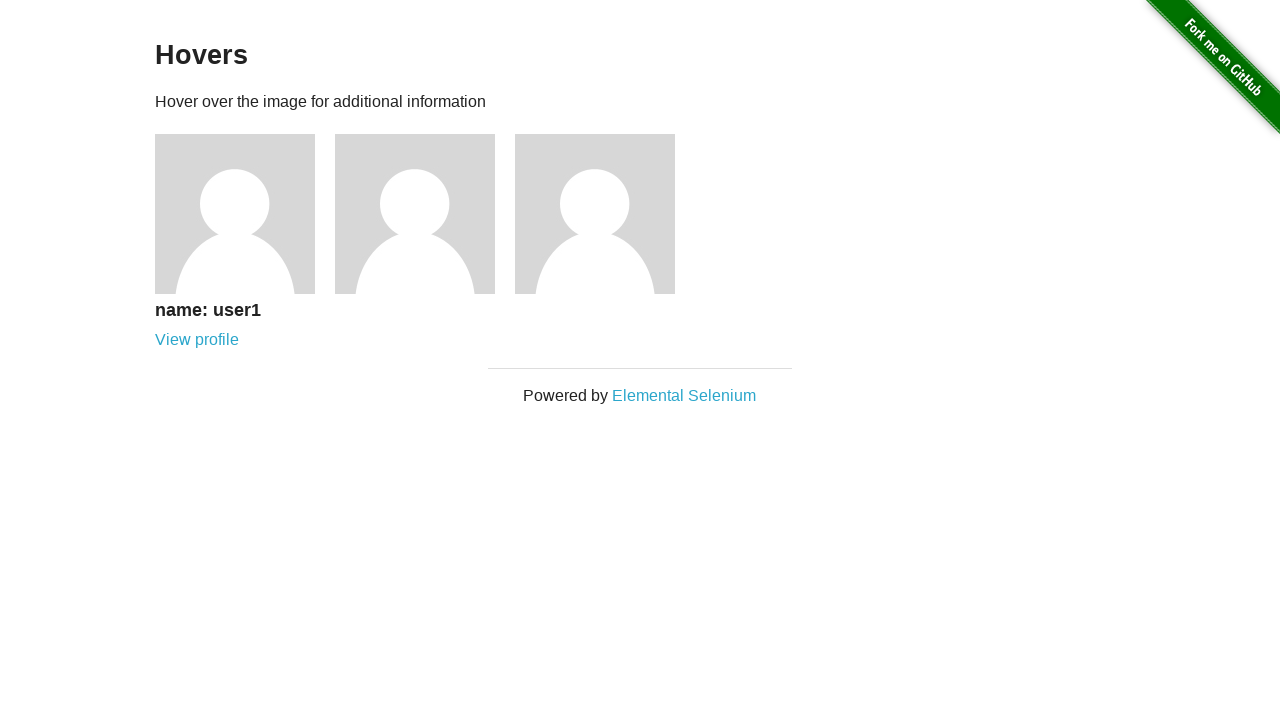

Verified that caption is visible after hover
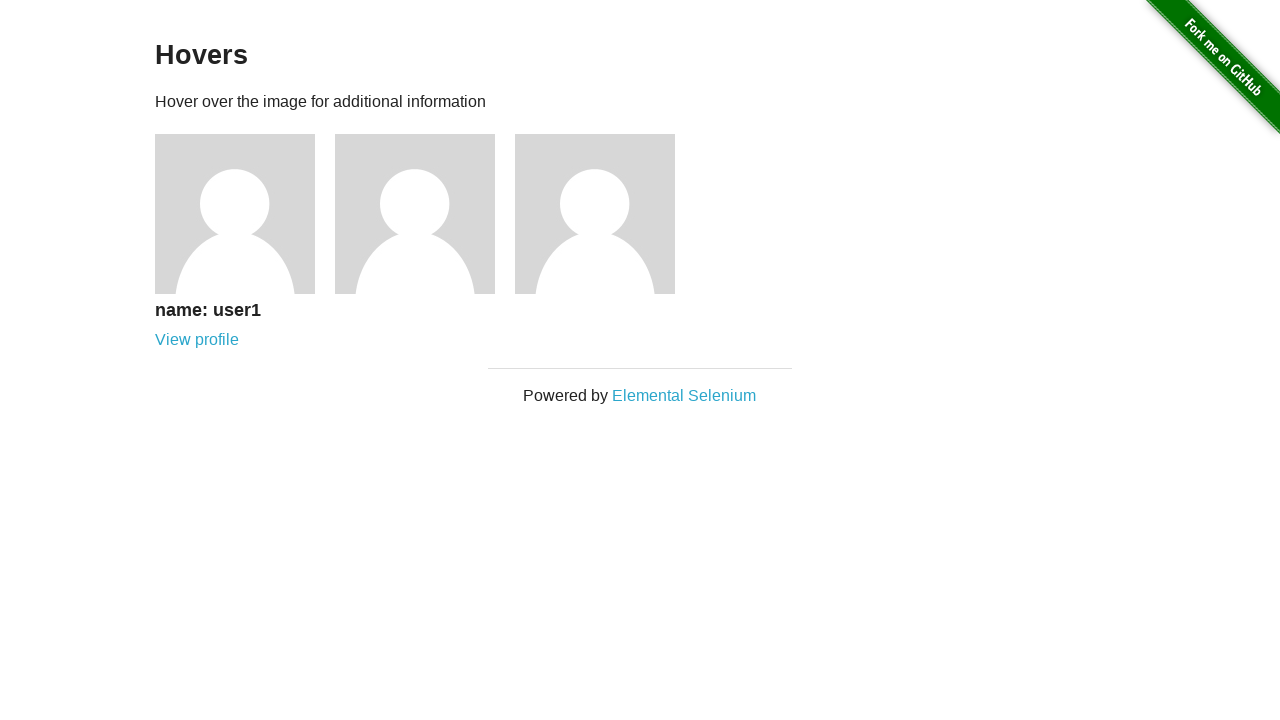

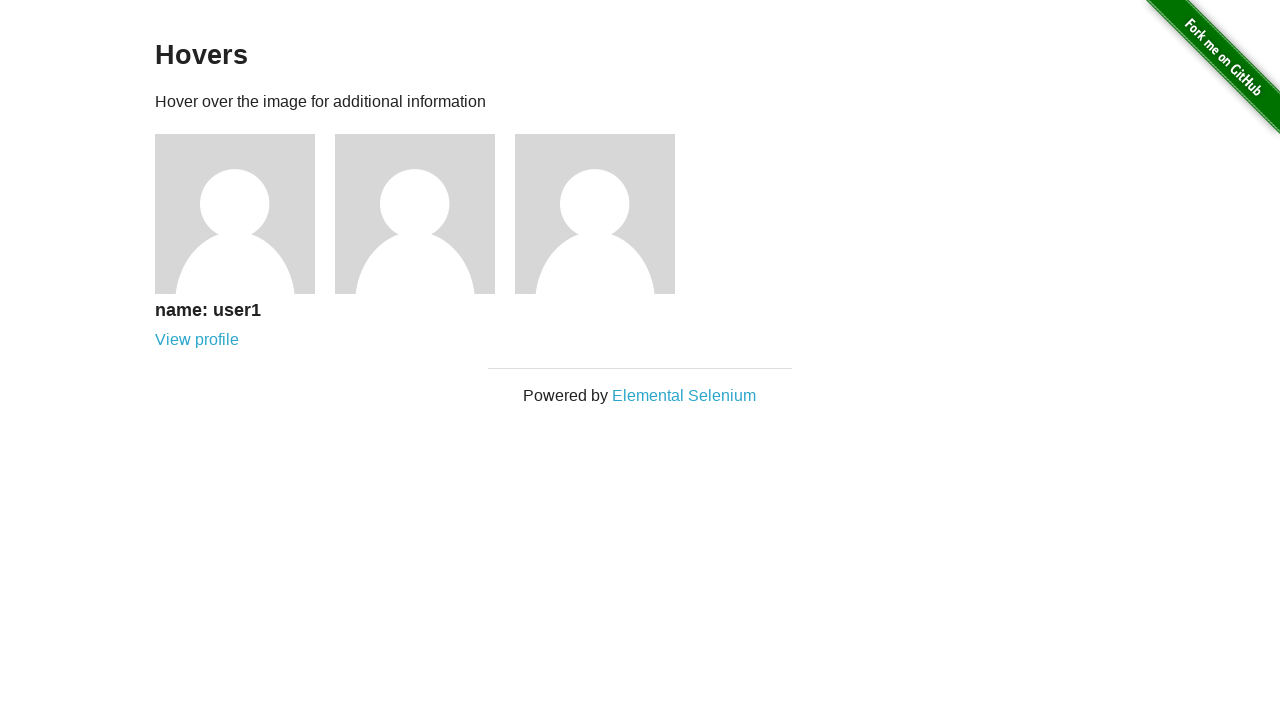